Tests favoriting a book by clicking the heart button, then navigating to "Mina böcker" (My Books) to verify the favorite was added.

Starting URL: https://tap-ht24-testverktyg.github.io/exam-template/

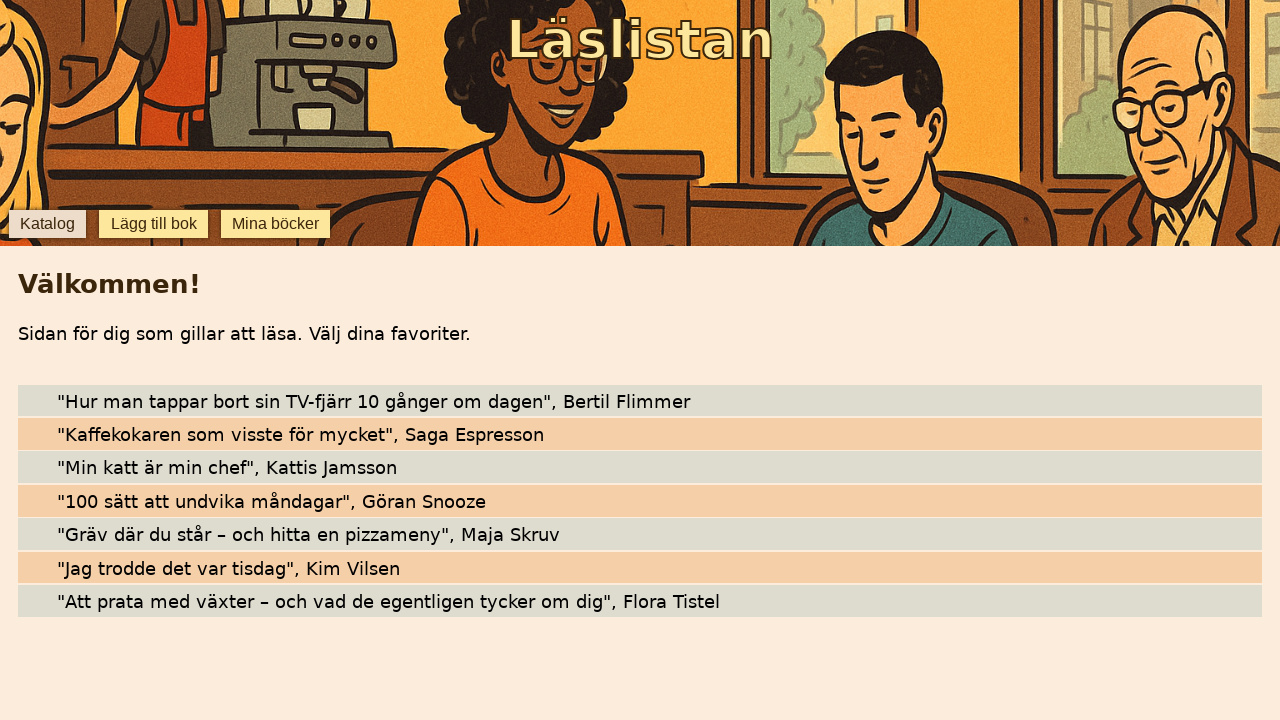

Clicked heart button to favorite the first book at (40, 400) on internal:role=button[name="❤️"i] >> nth=0
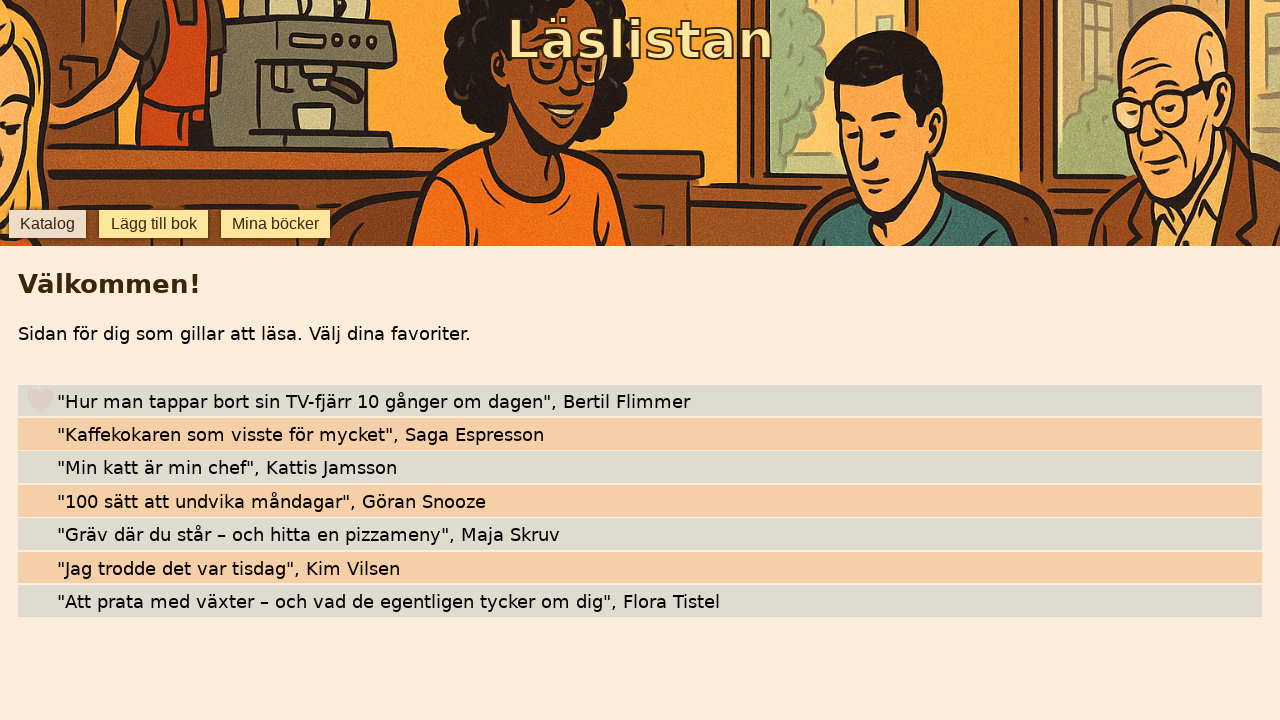

Clicked 'Mina böcker' button to navigate to My Books page at (276, 224) on internal:role=button[name="Mina böcker"i]
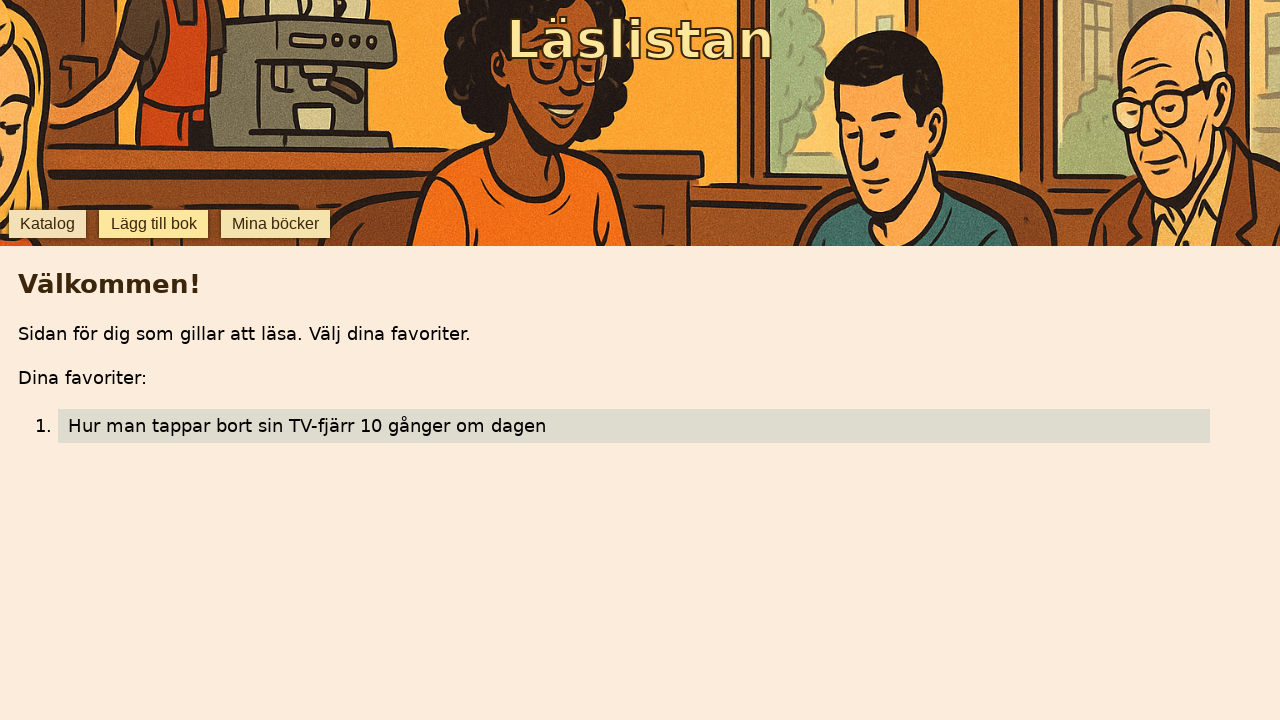

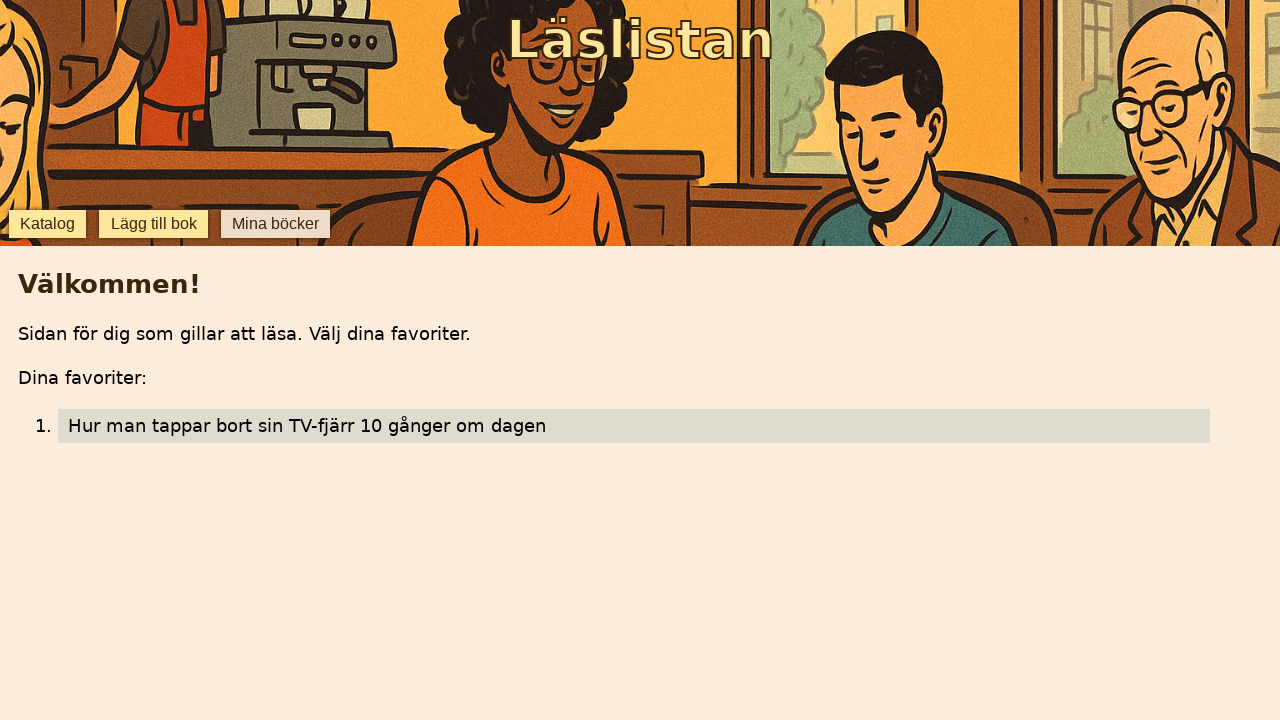